Tests clicking a confirm box button and accepting the alert dialog that appears

Starting URL: https://artoftesting.com/samplesiteforselenium

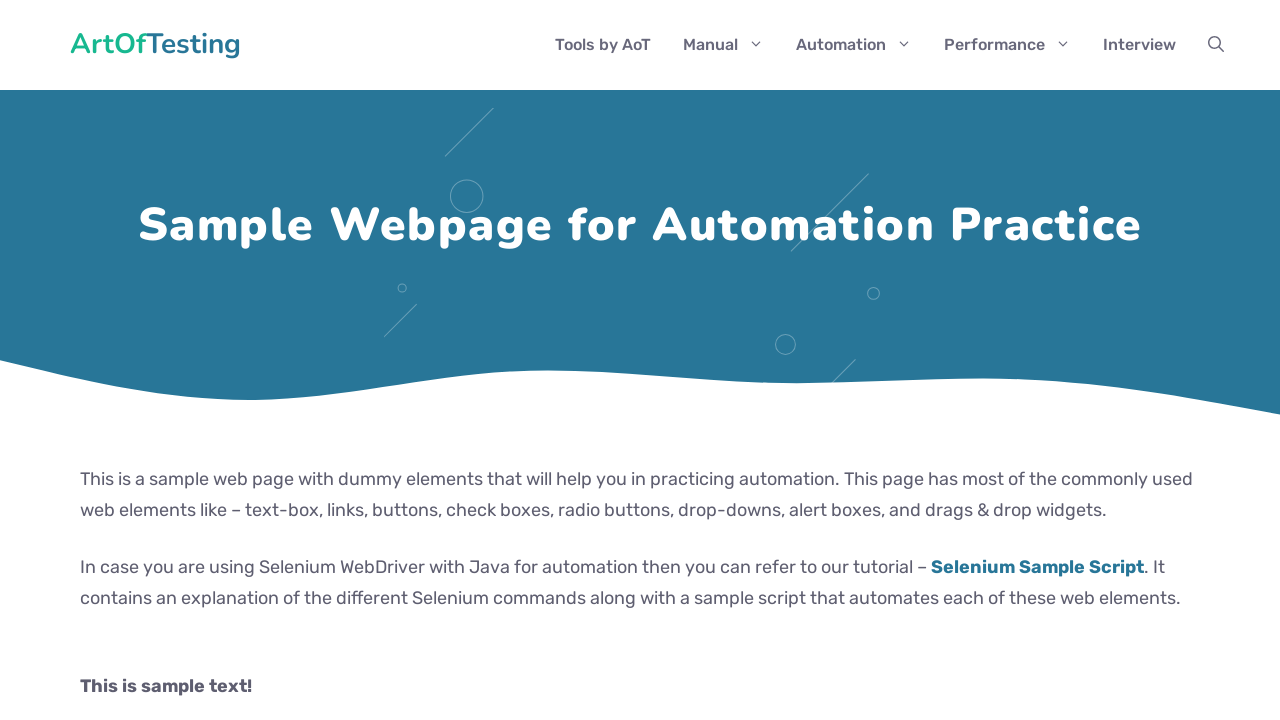

Clicked the confirm box button at (640, 361) on #ConfirmBox
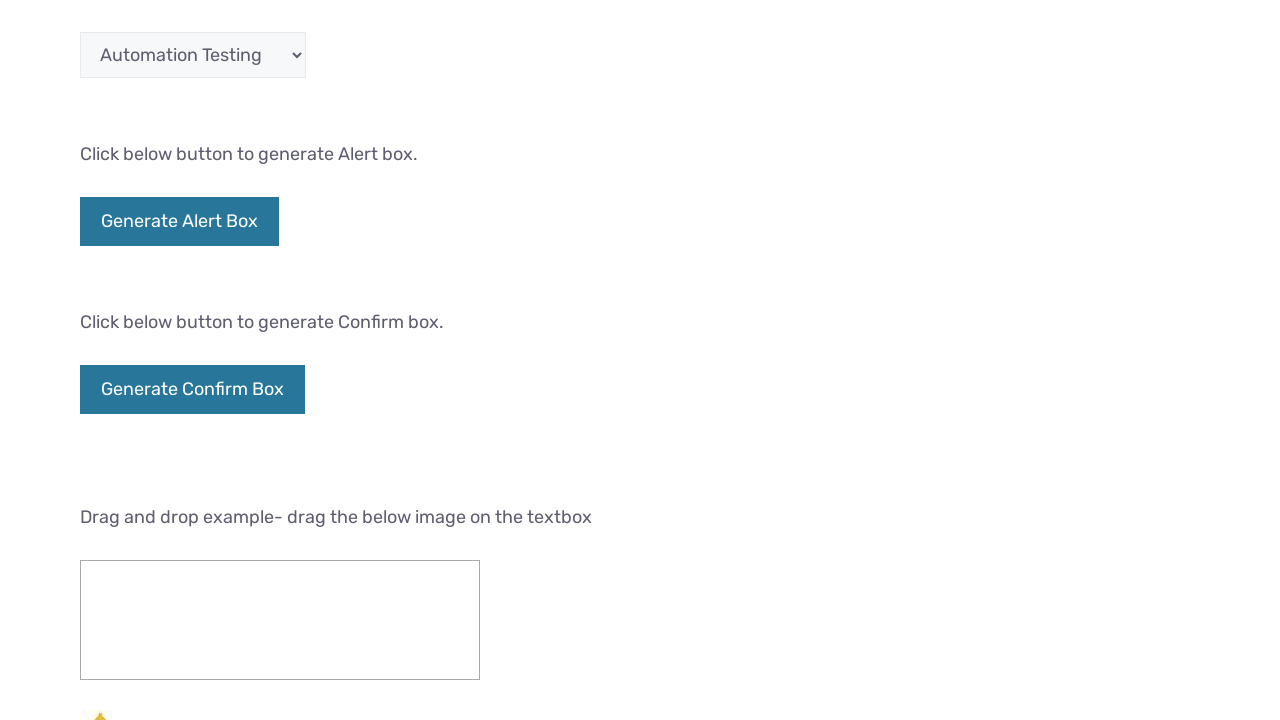

Set up dialog handler to accept alert
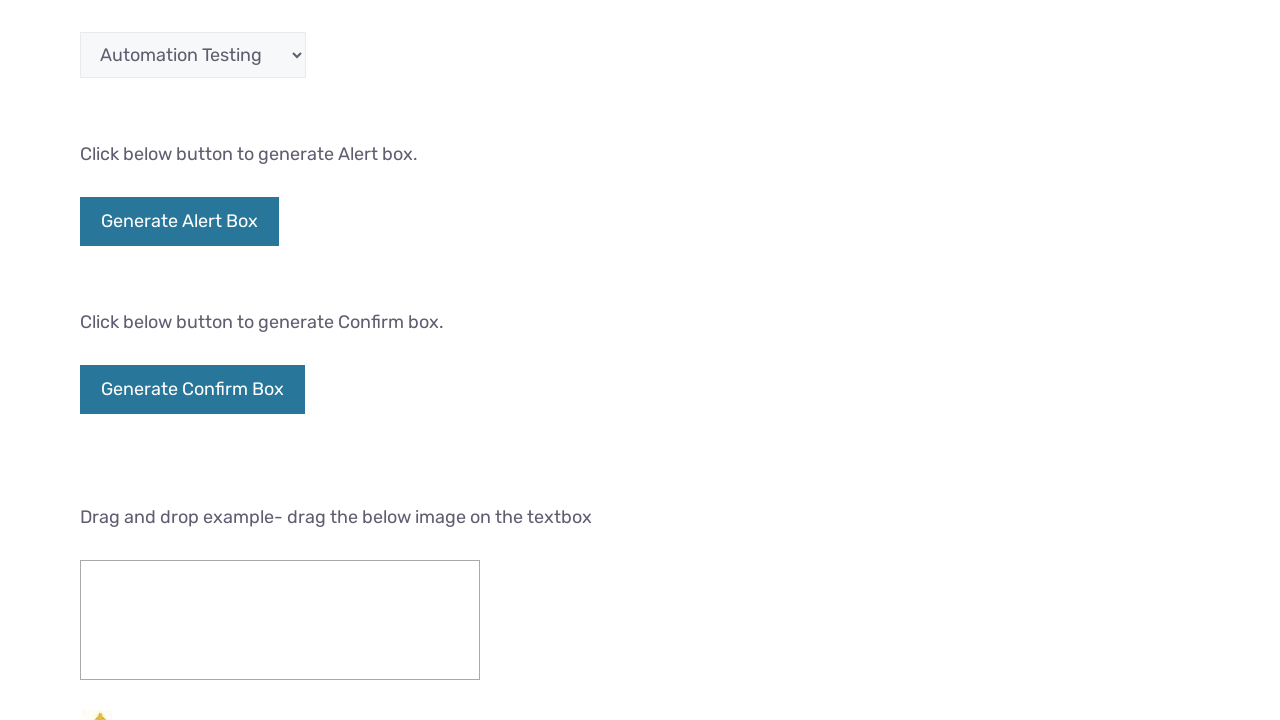

Waited 1 second for alert to be processed
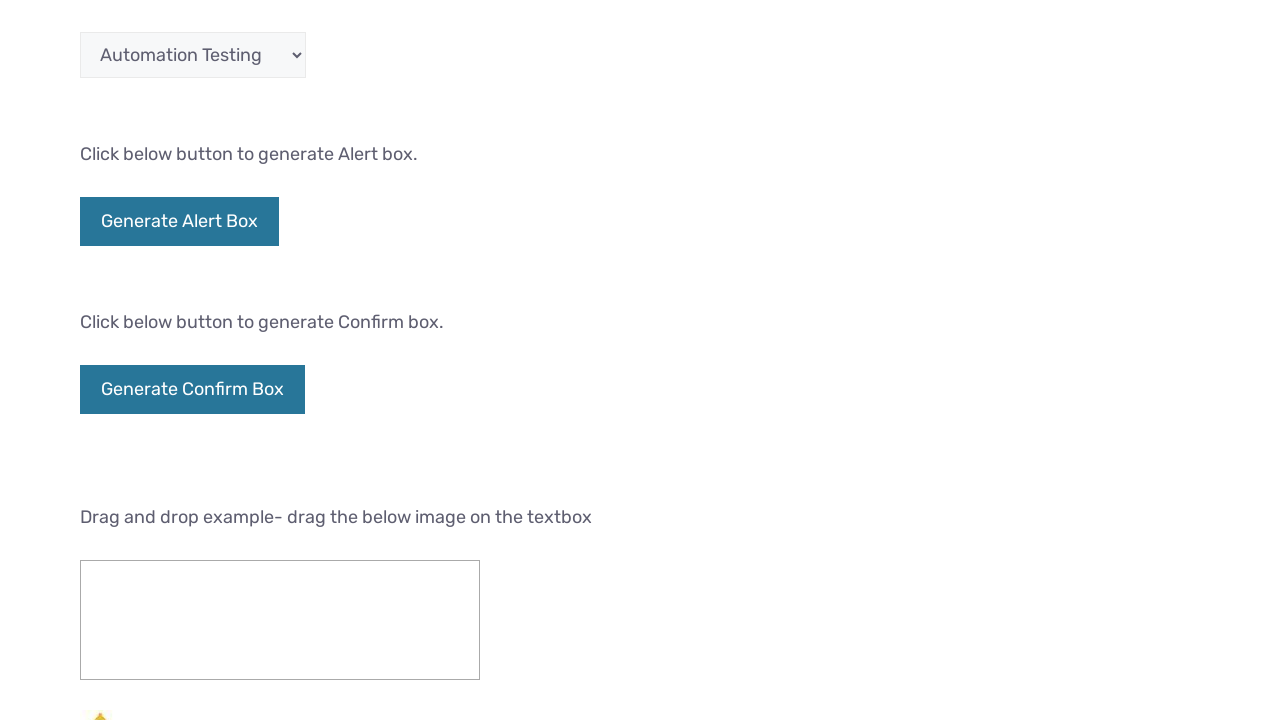

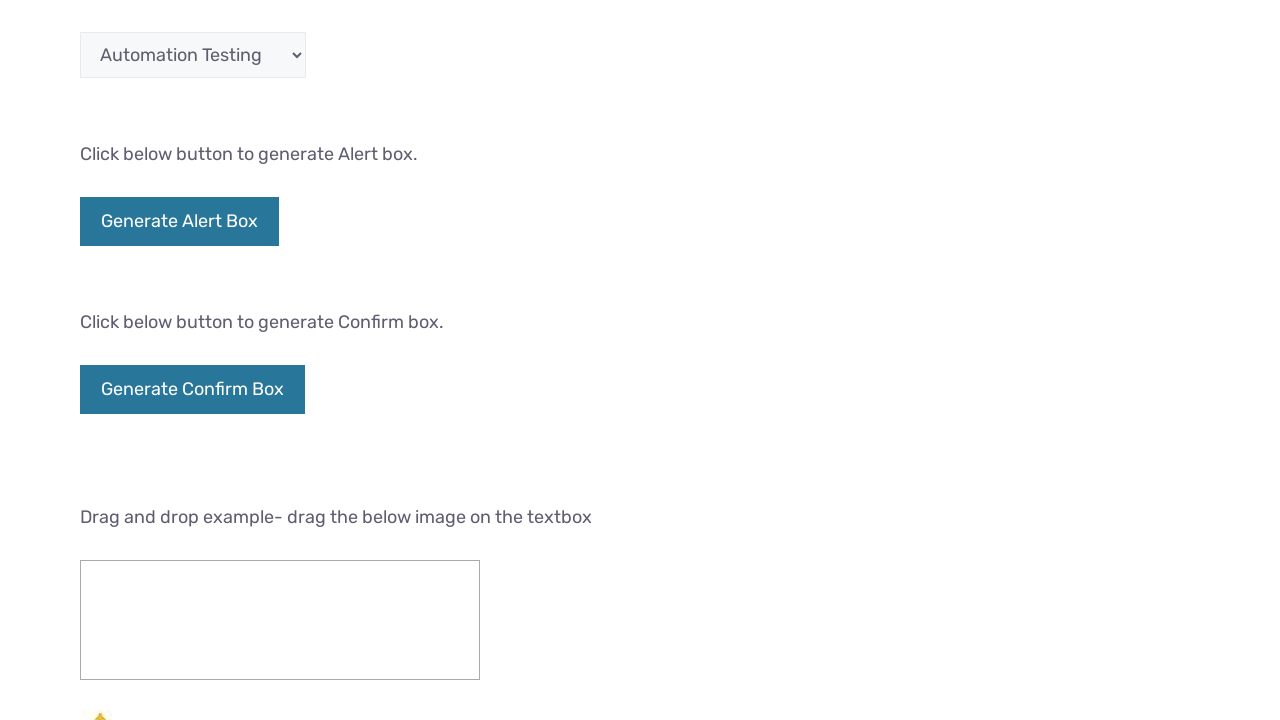